Tests JavaScript confirm dialog handling by navigating to W3Schools demo page, switching to an iframe, clicking the "Try it" button, accepting the confirm alert, and verifying the result message.

Starting URL: https://www.w3schools.com/js/tryit.asp?filename=tryjs_confirm

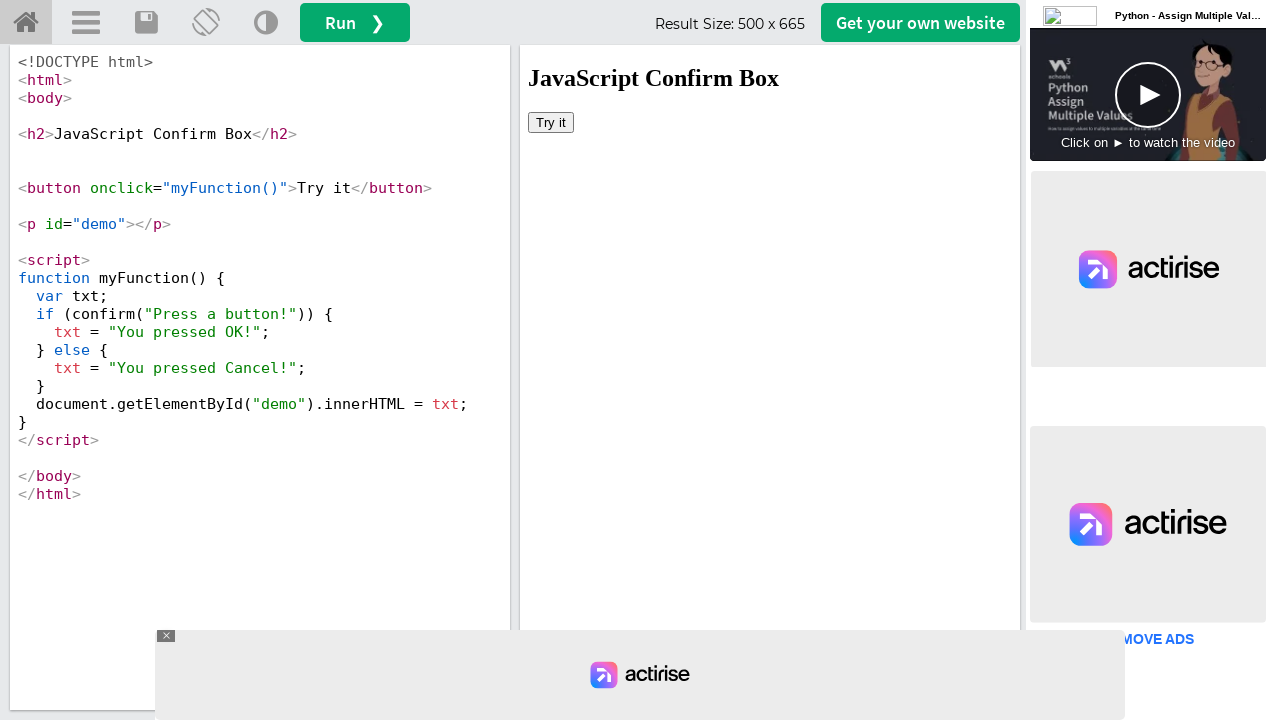

Clicked 'Try it' button in iframe at (551, 122) on #iframeResult >> internal:control=enter-frame >> xpath=//button[text()='Try it']
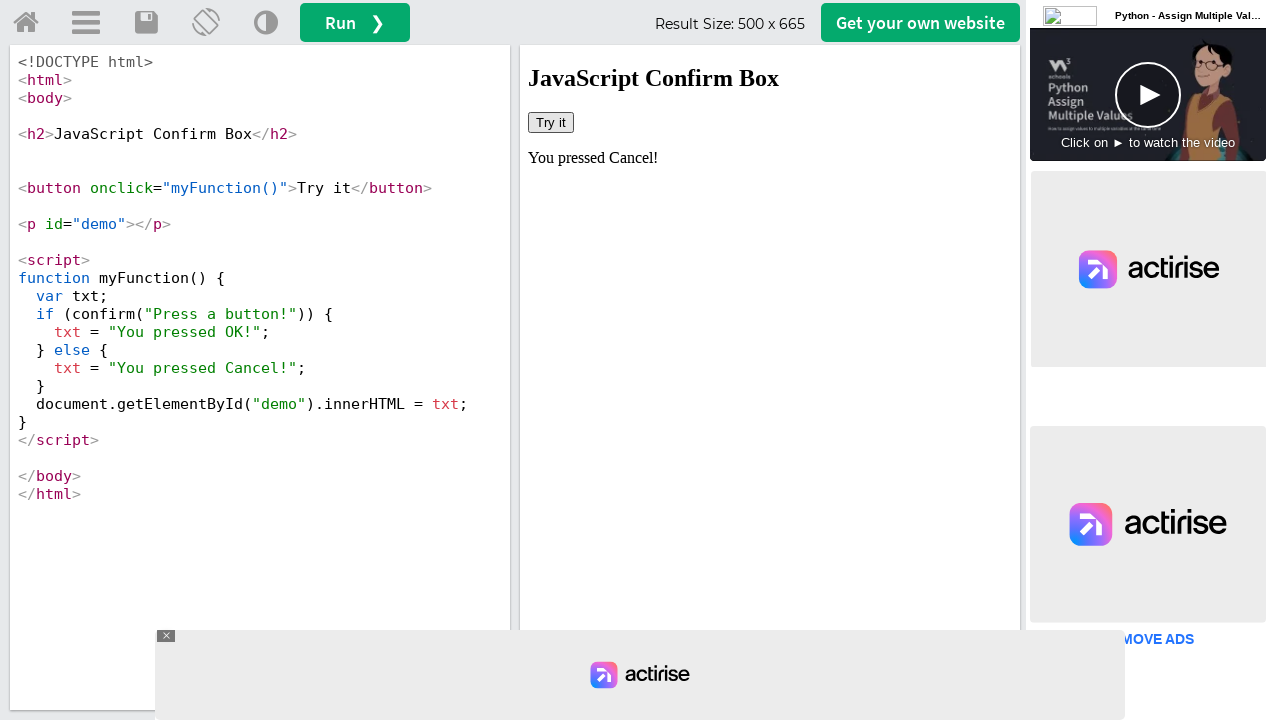

Registered dialog handler to accept confirm dialogs
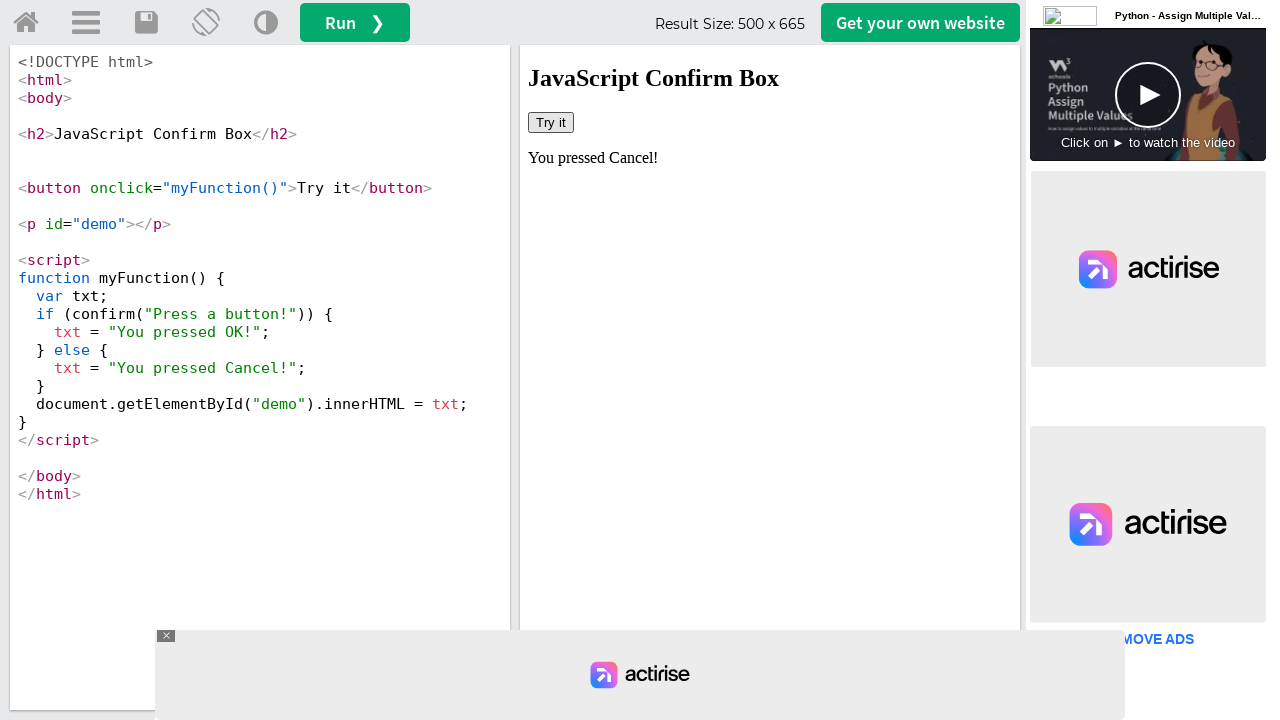

Re-registered dialog handler with named function
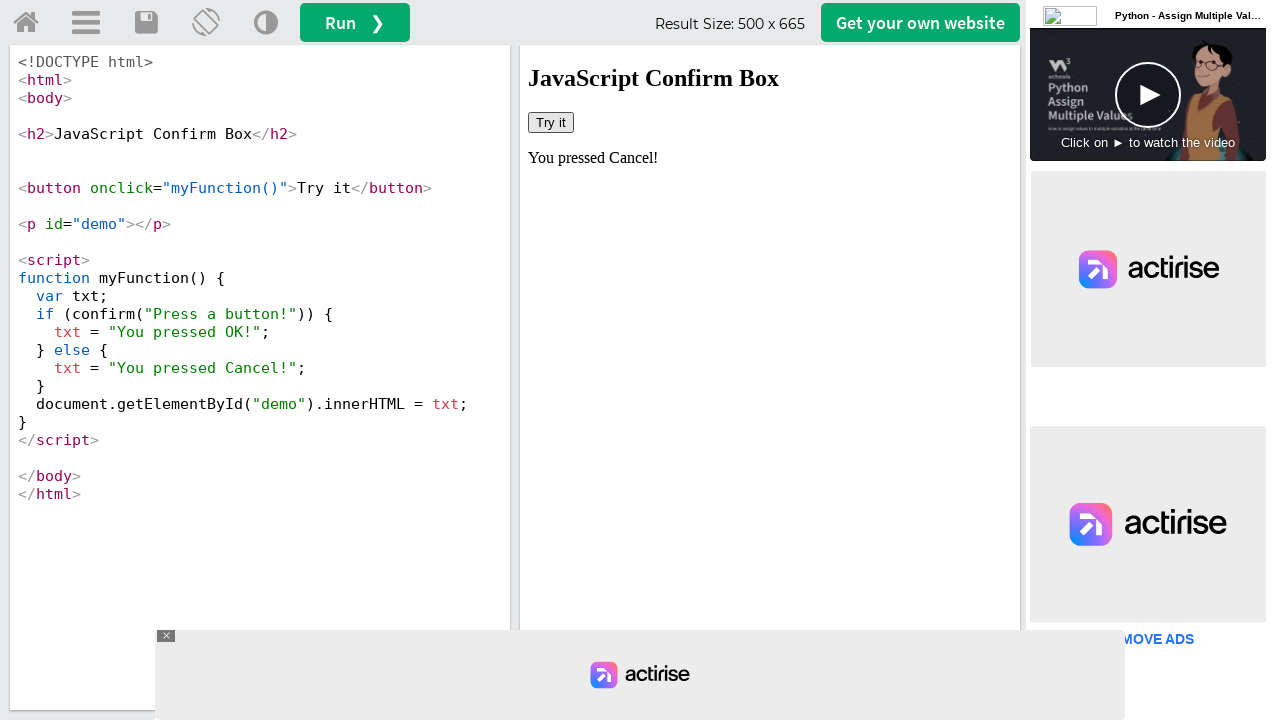

Clicked 'Try it' button in iframe to trigger confirm dialog at (551, 122) on #iframeResult >> internal:control=enter-frame >> xpath=//button[text()='Try it']
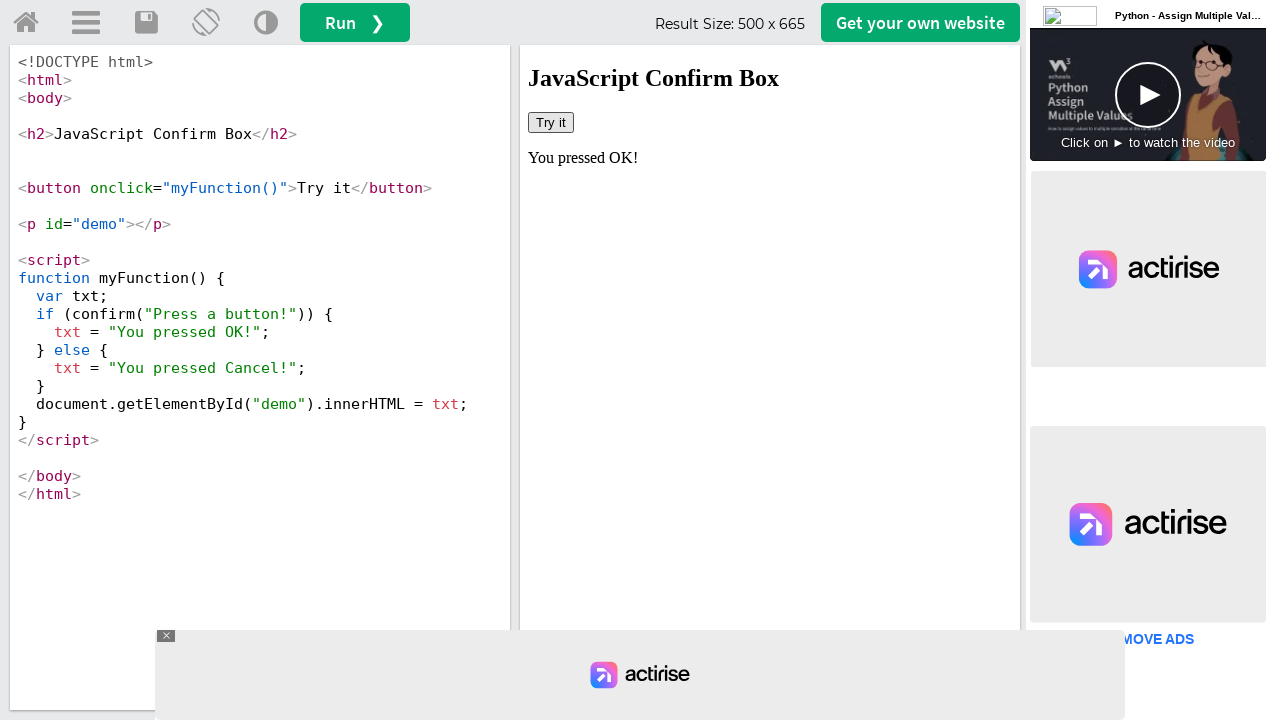

Retrieved result text from demo element
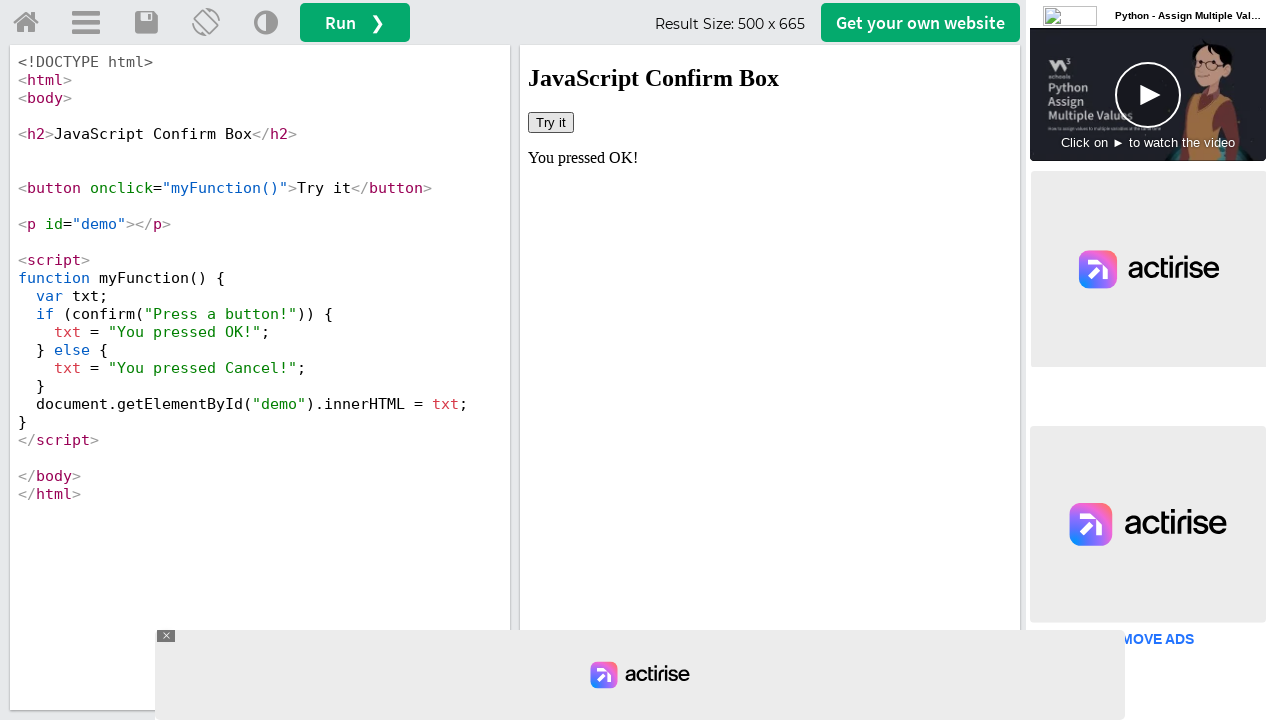

Verified that result text contains 'pressed OK!' message
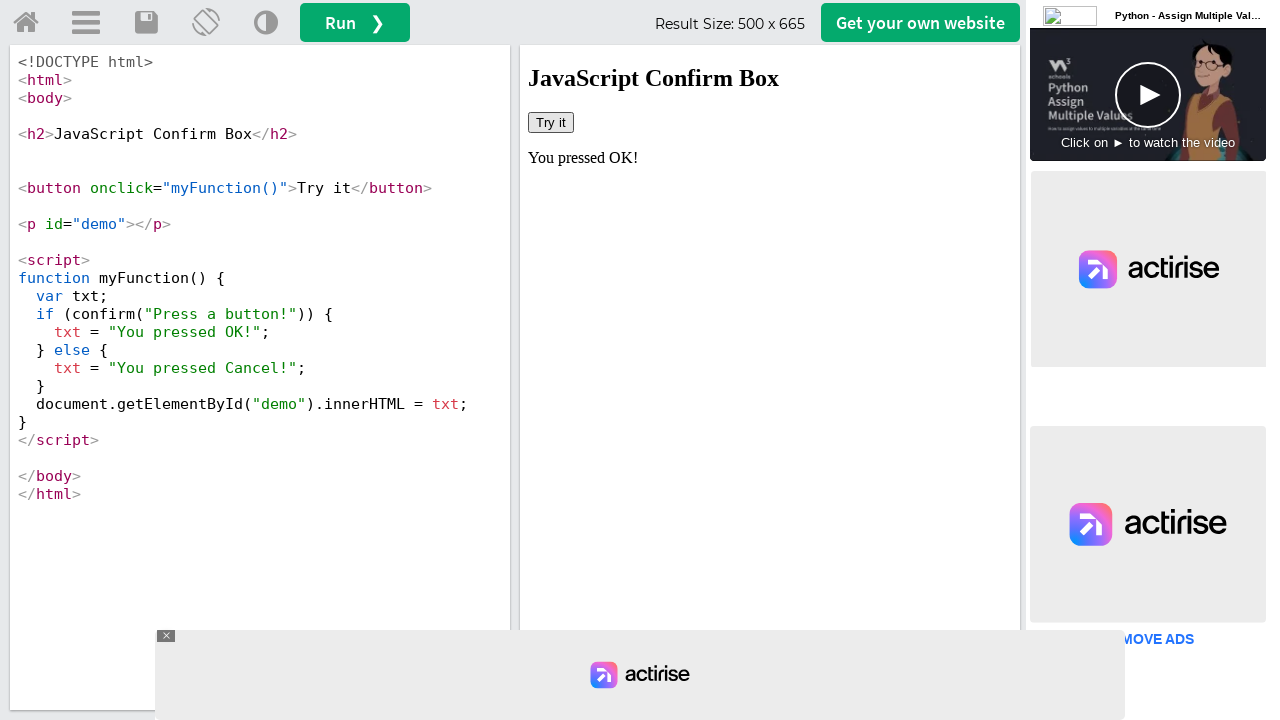

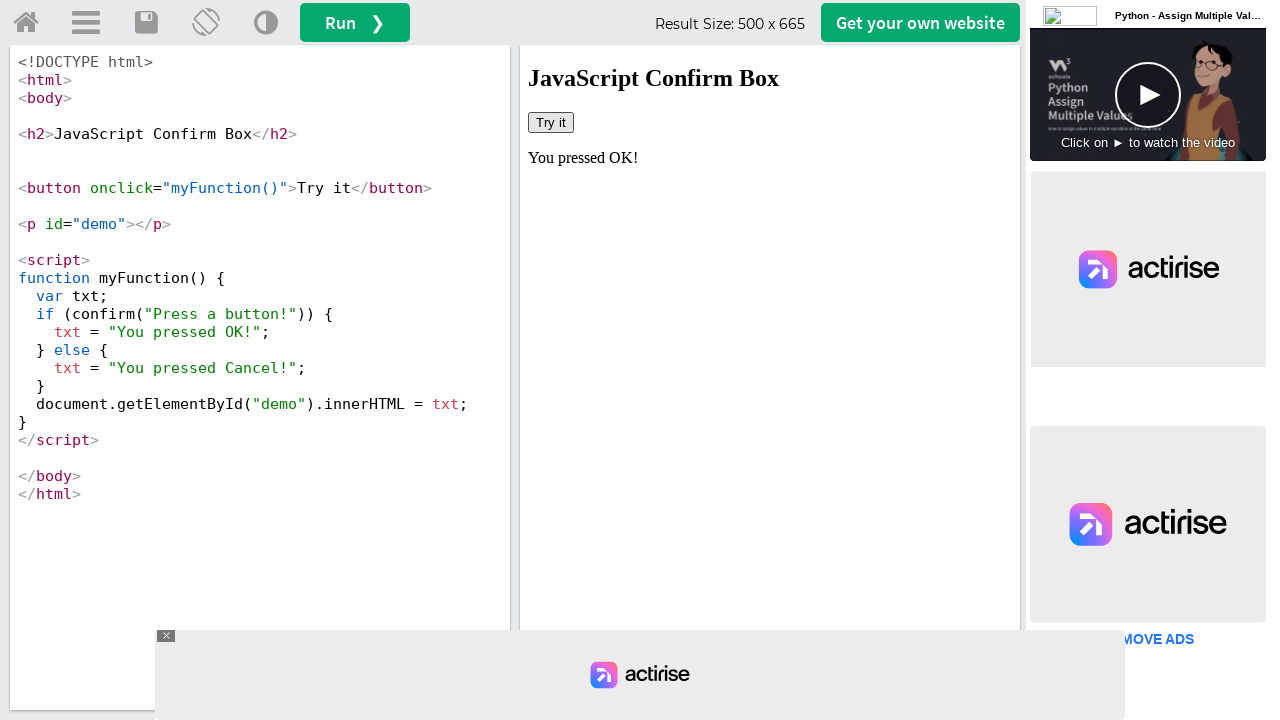